Tests creating a person record in a CRUD application, then editing the record with new information

Starting URL: https://vanilton18.github.io/crud-local-storage-angular/

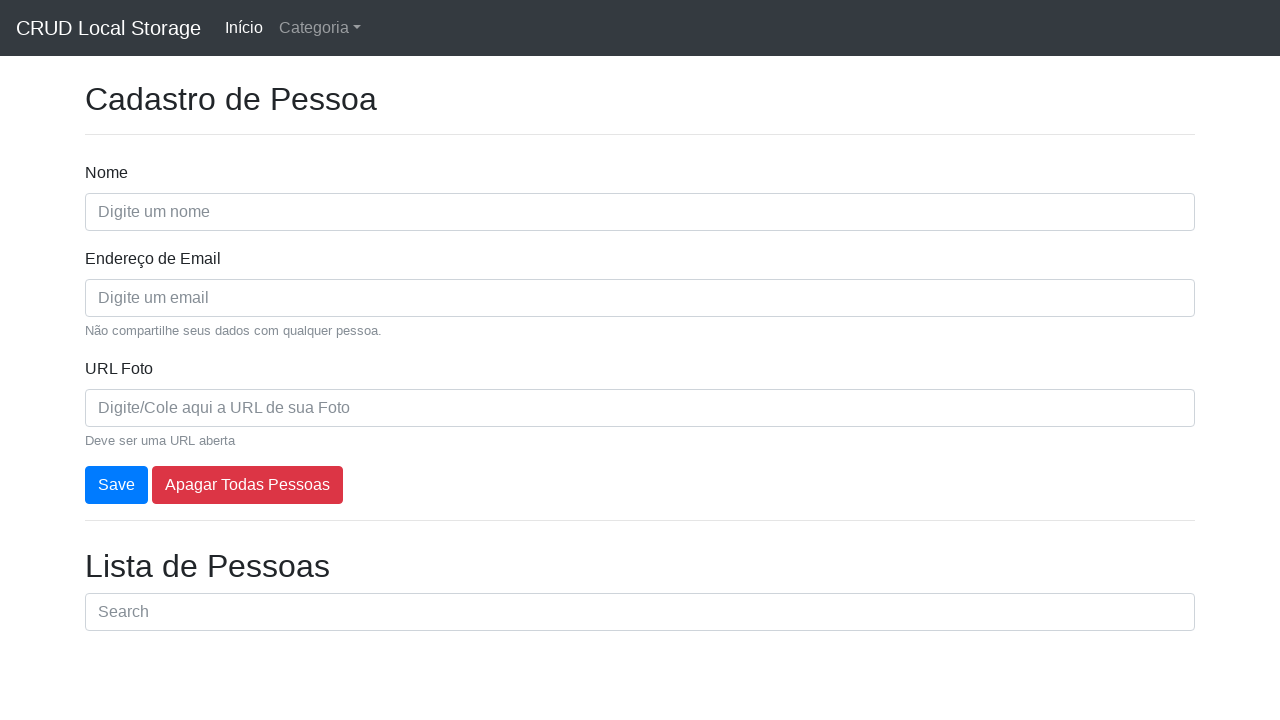

Set default timeout to 5000ms
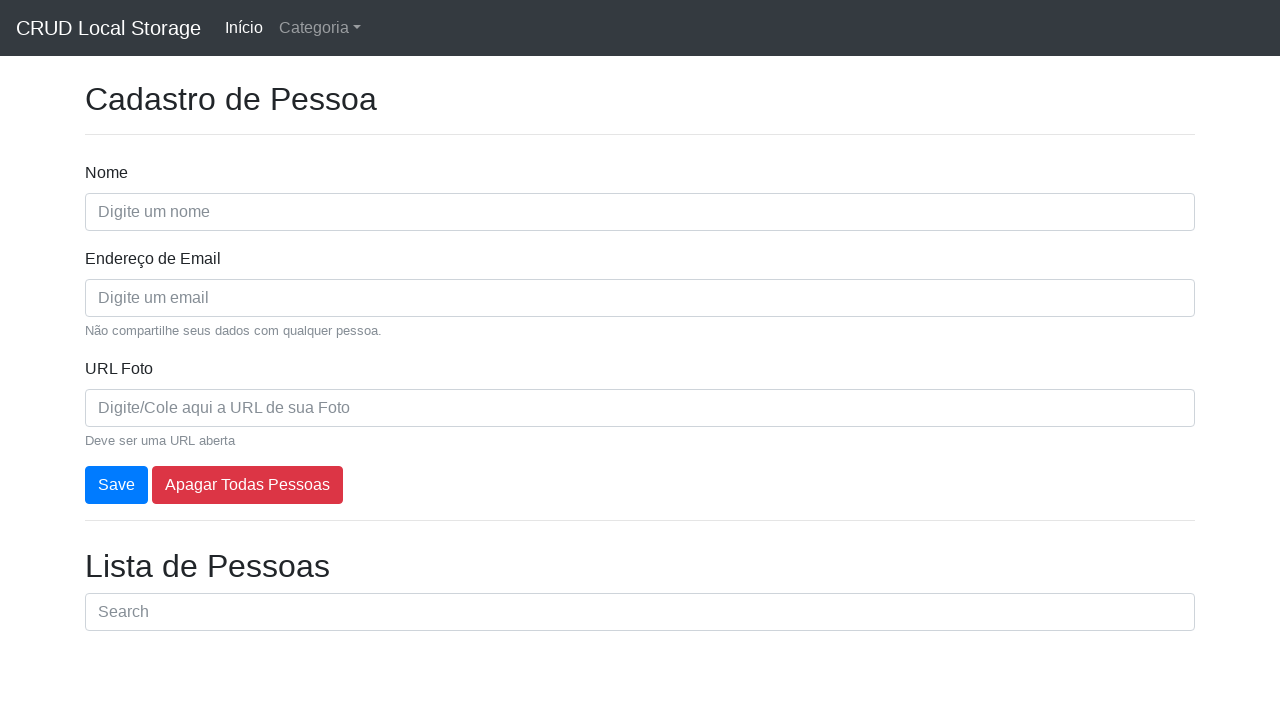

Filled name field with 'Vanilton de Souza Freire Pinheiro' on id=nome
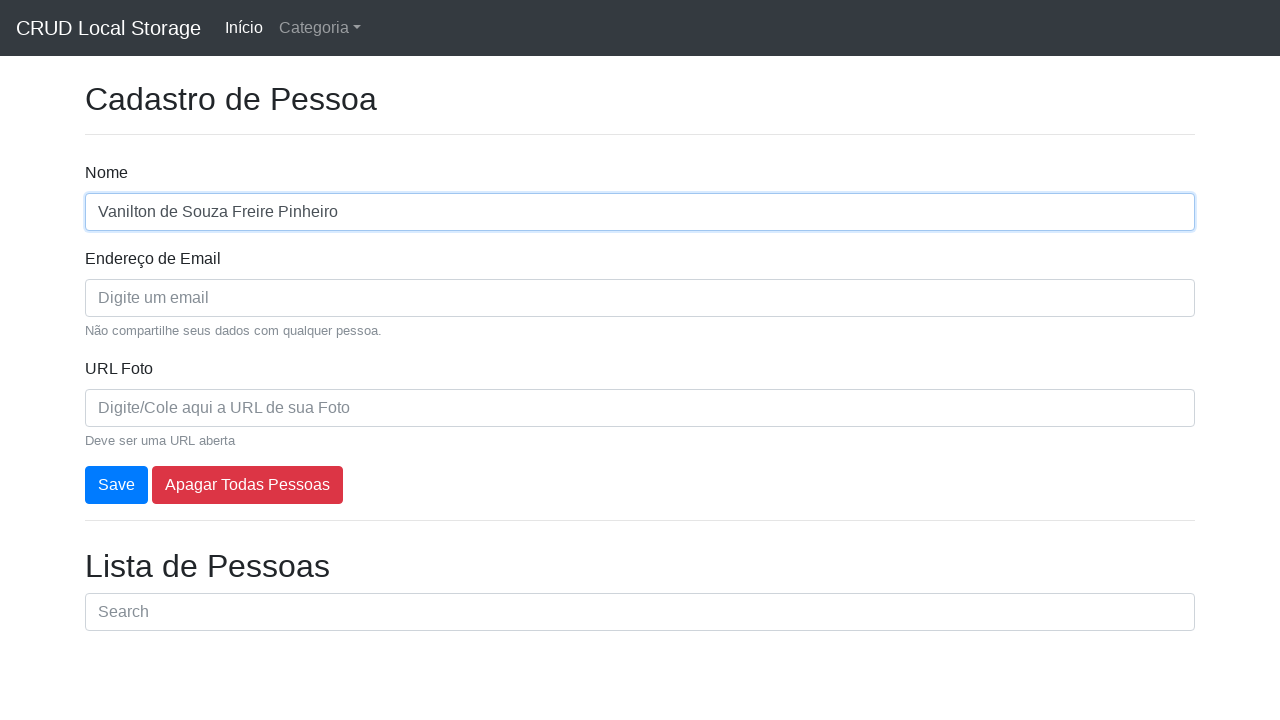

Filled email field with 'vanilton18@gmail.com' on [placeholder="Digite um email"]
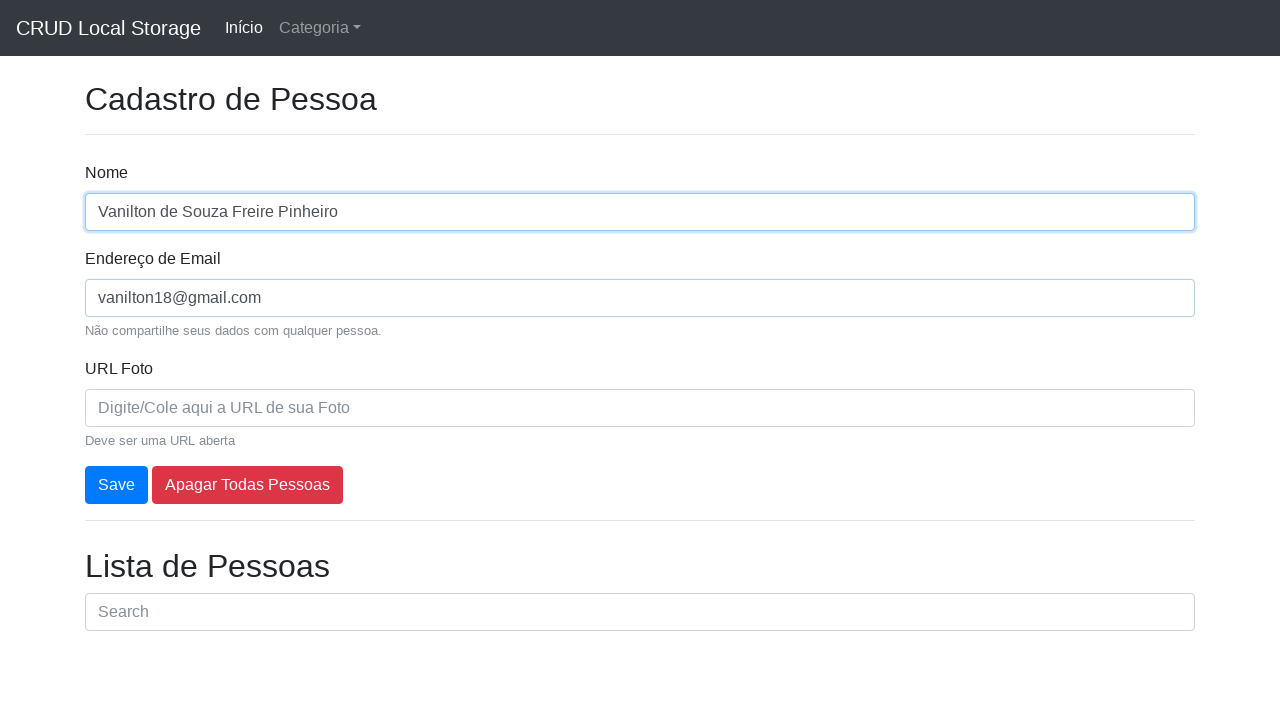

Filled photo URL field with image URL on [name=photo]
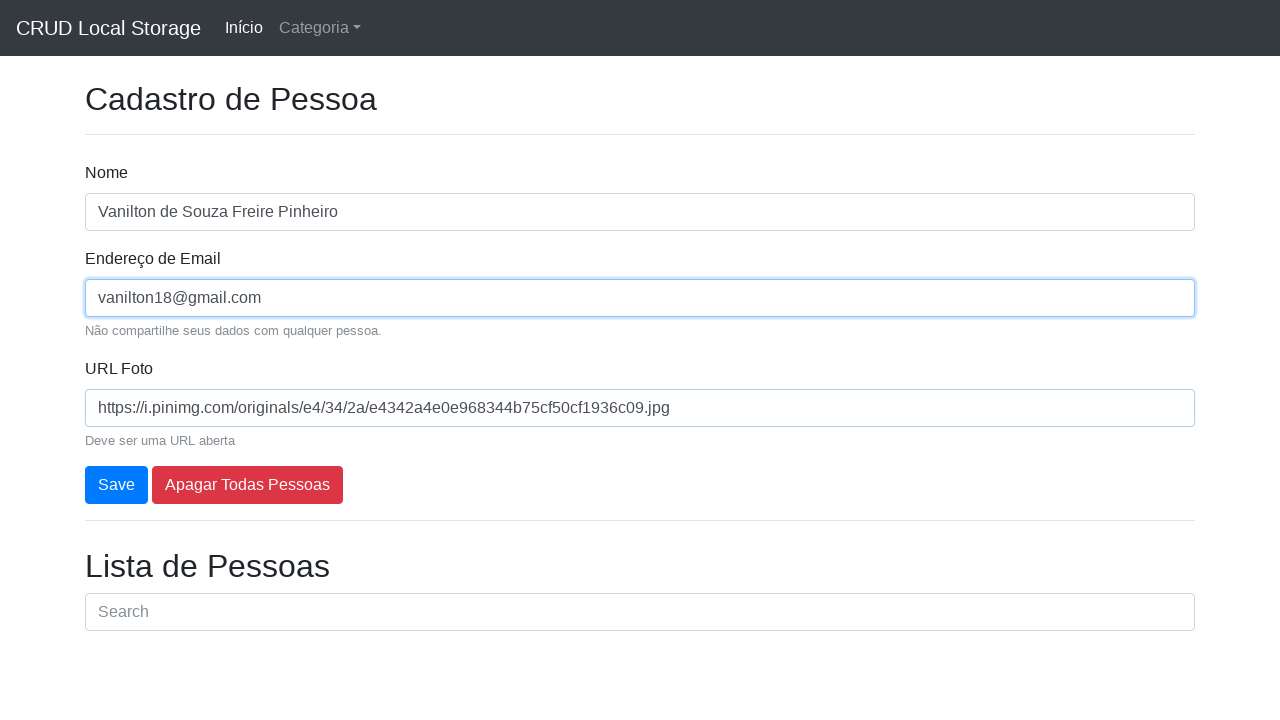

Clicked Save button to create person record at (116, 485) on text=Save
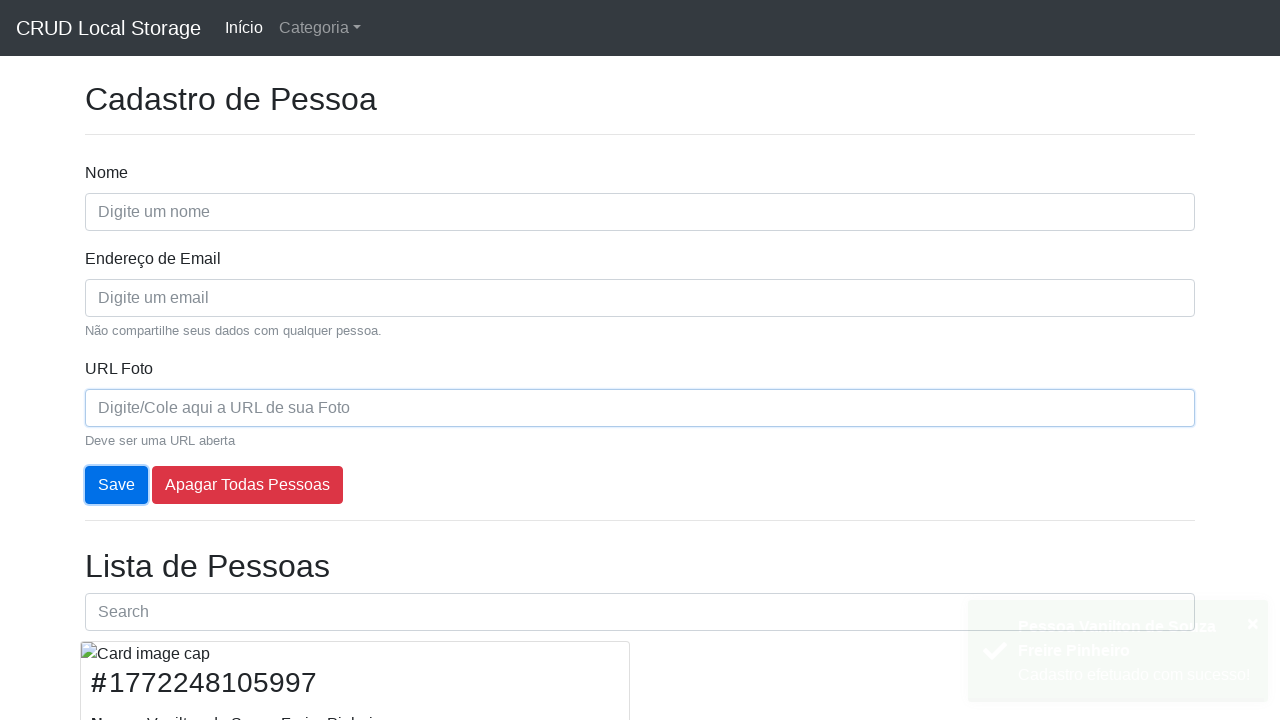

Clicked Edit button on the Vanilton card at (125, 680) on xpath=//div[@class="card-block" and contains(.,"Vanilton")]//button[contains(.,"
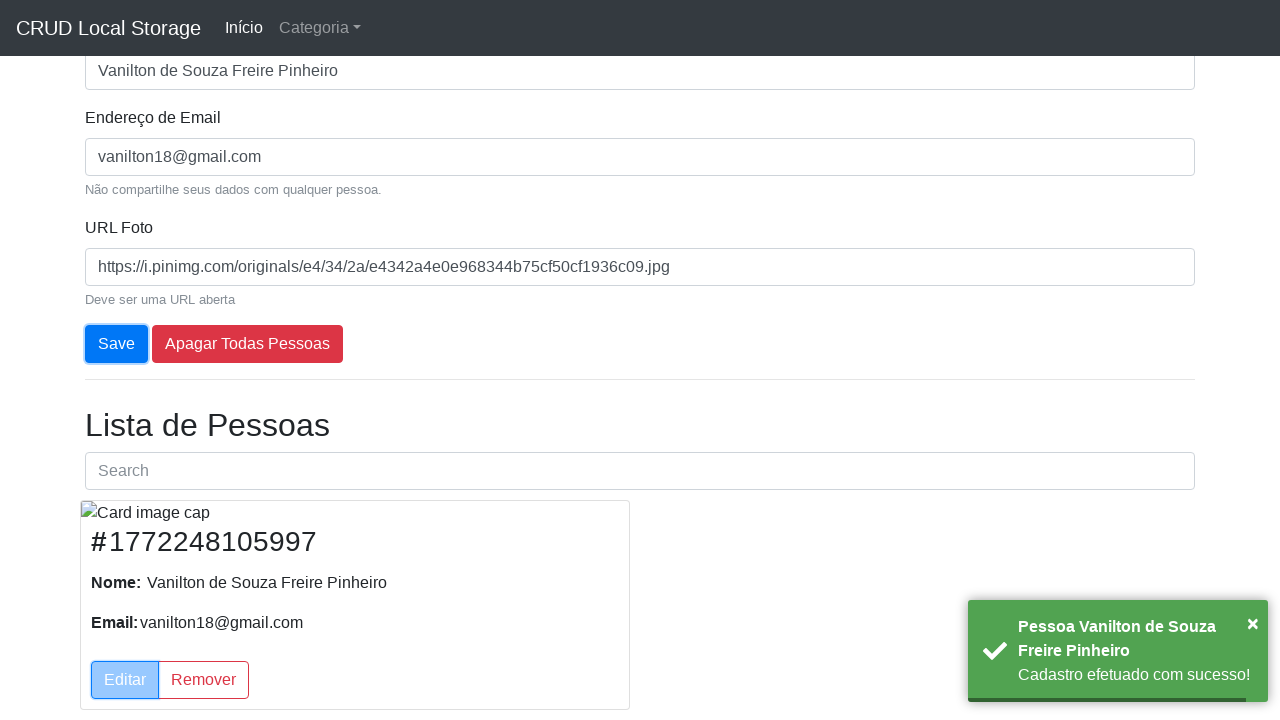

Updated name field to 'Vanilton de S.F. Pinheiro' on id=nome
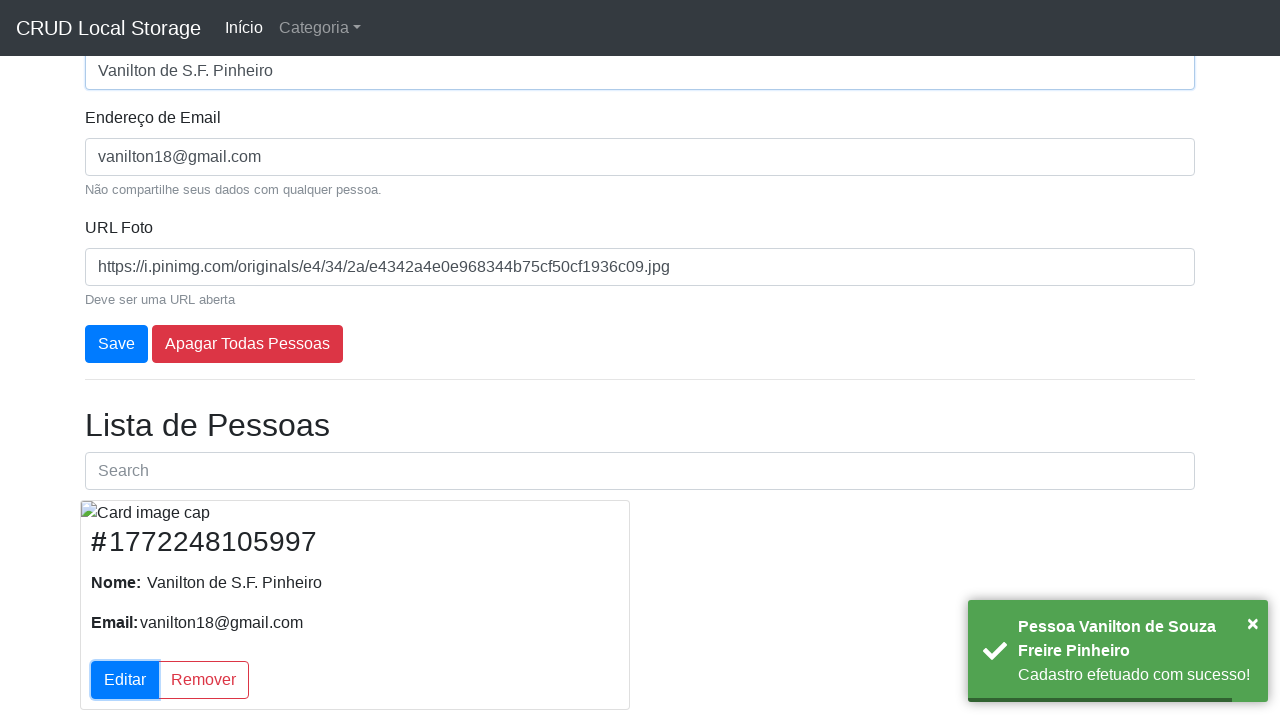

Updated email field to 'vanilton18@hotmail.com' on [placeholder="Digite um email"]
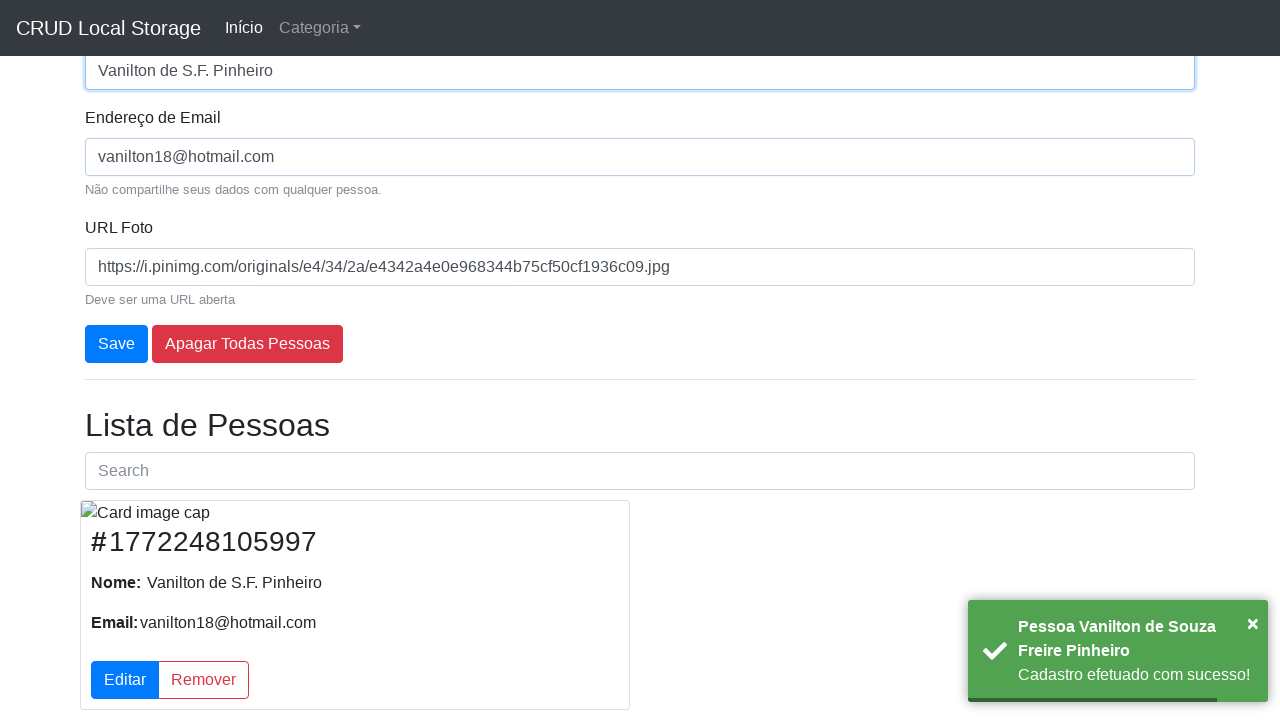

Clicked Save button to update person record at (116, 344) on text=Save
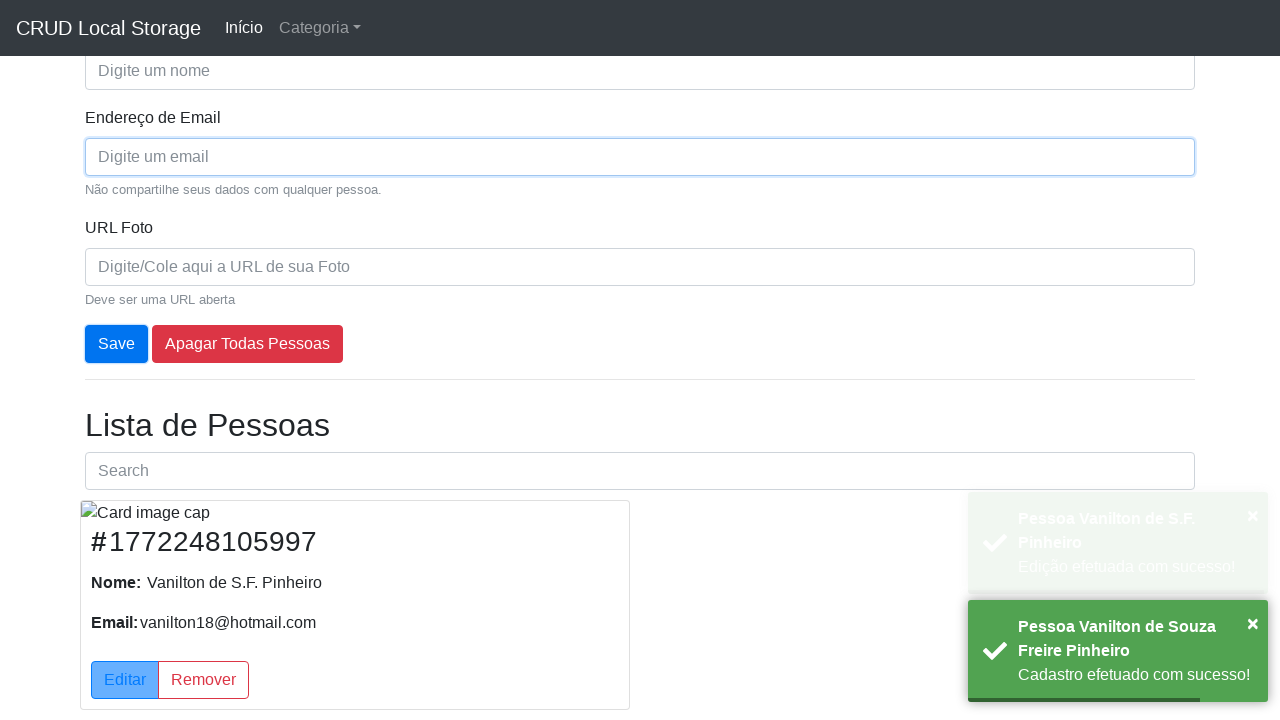

Success toast 'Edição efetuada com sucesso!' appeared - edit was successful
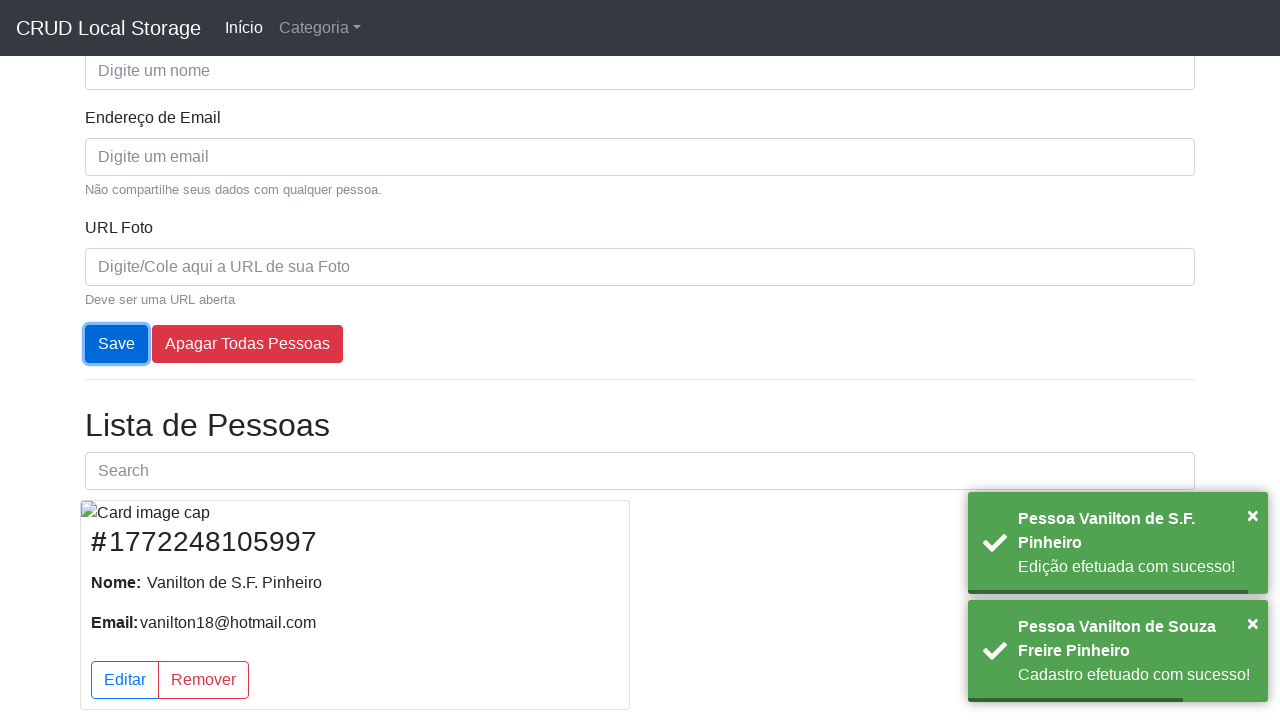

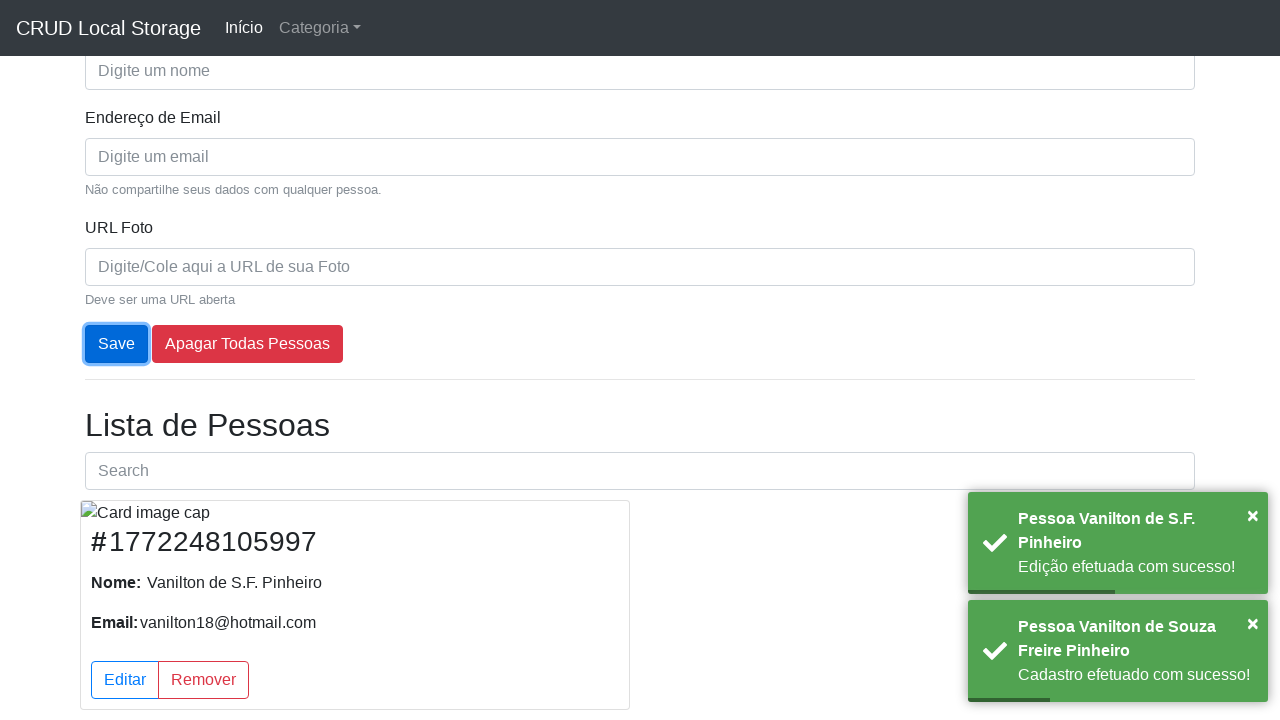